Tests the homepage by clicking on the "Generate Headshots" link to navigate to the headshot generation page

Starting URL: https://www.headshotphoto.io/

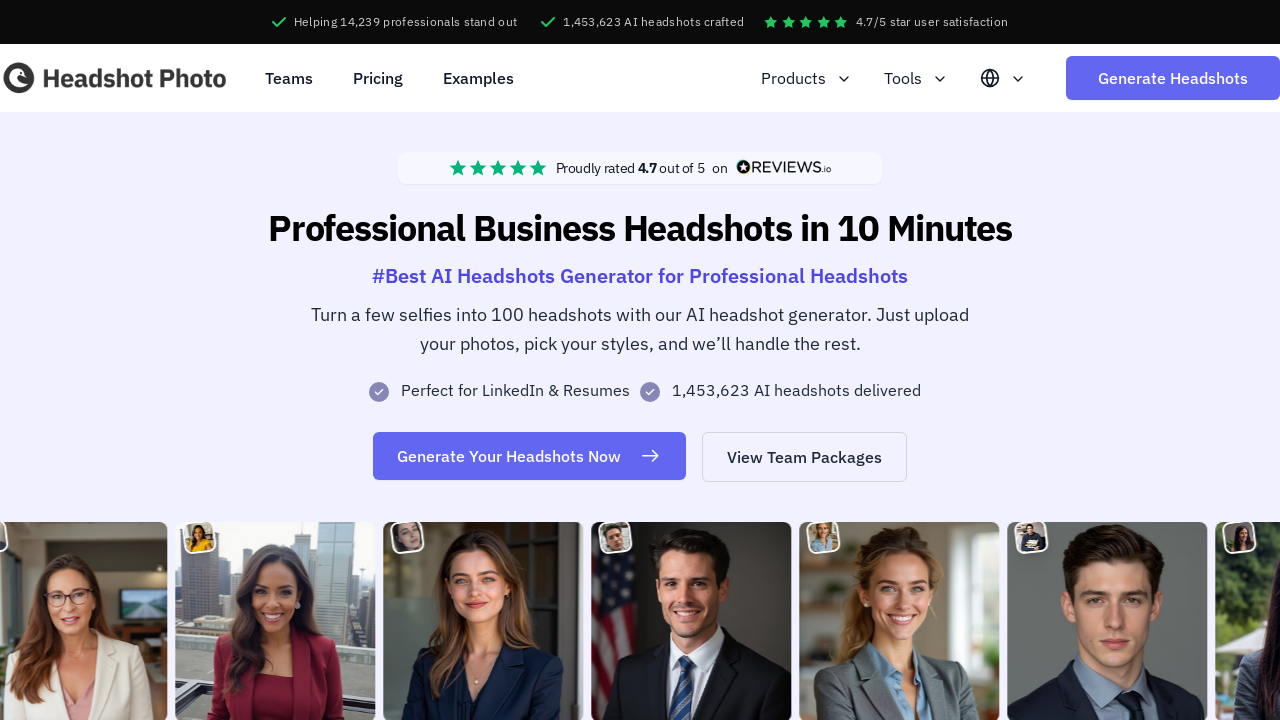

Clicked on the 'Generate Headshots' link at (1173, 78) on text=Generate Headshots
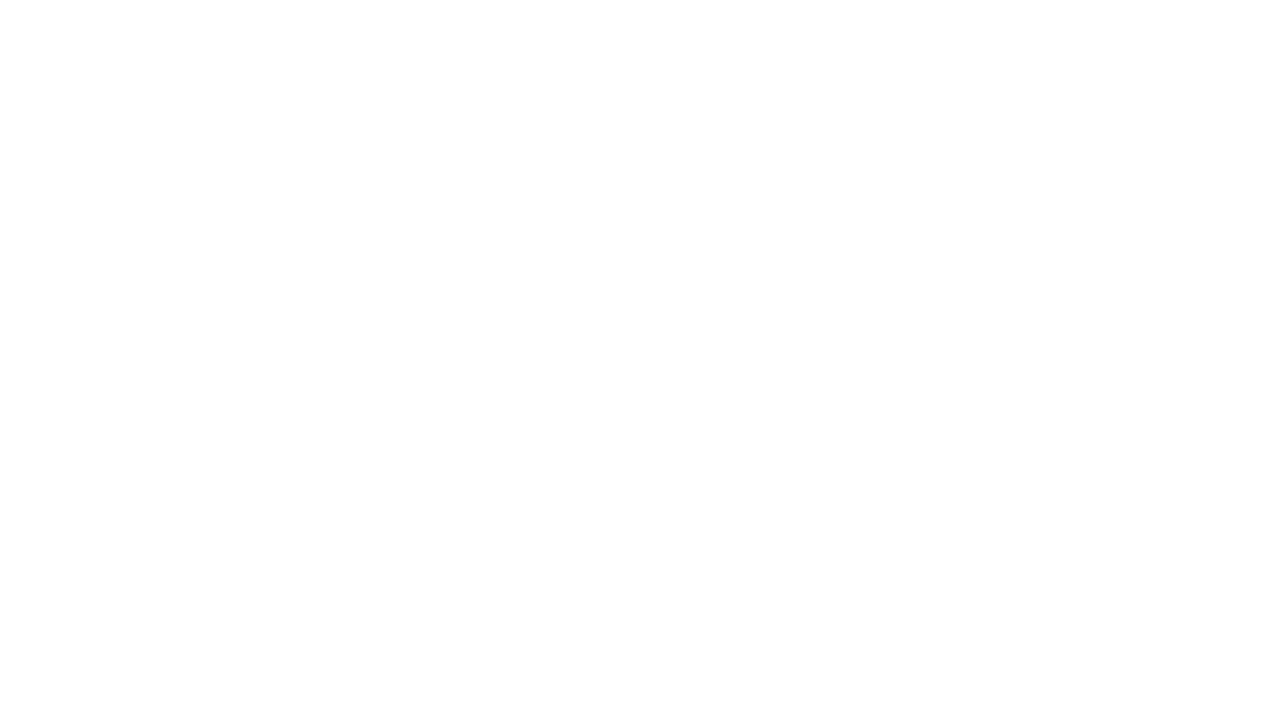

Waited for page to load and network to become idle after navigating to headshot generation page
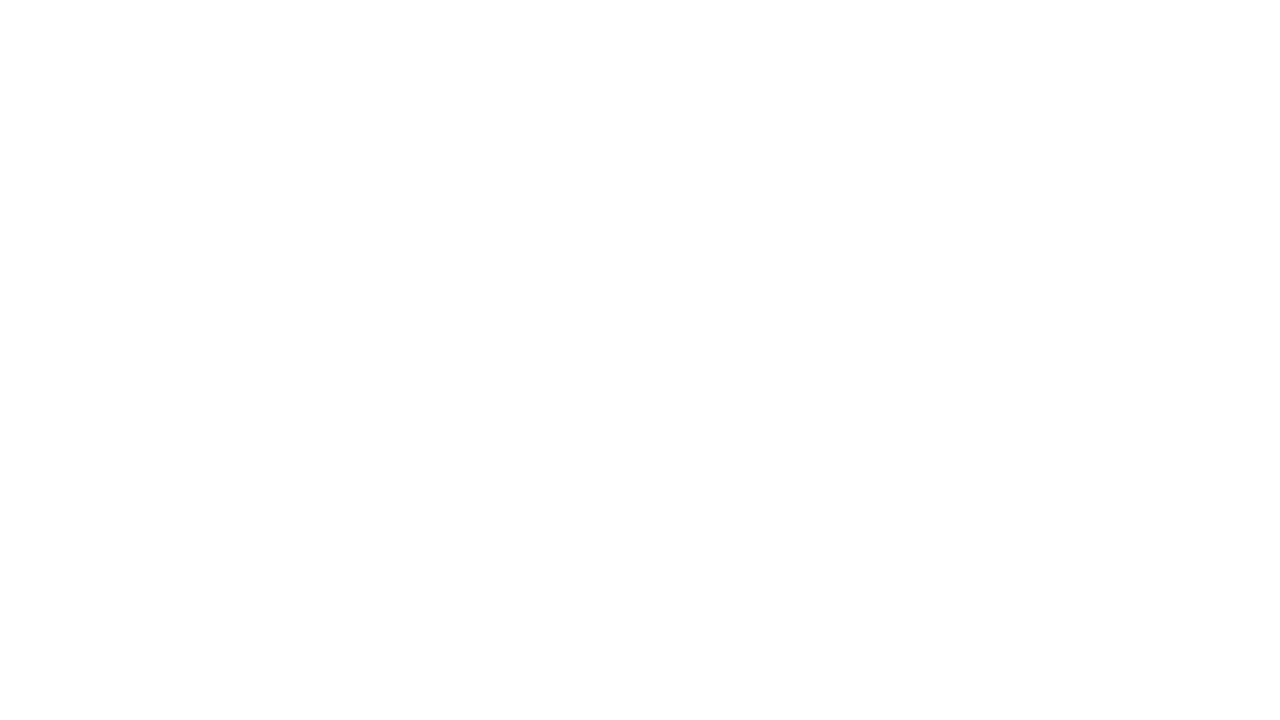

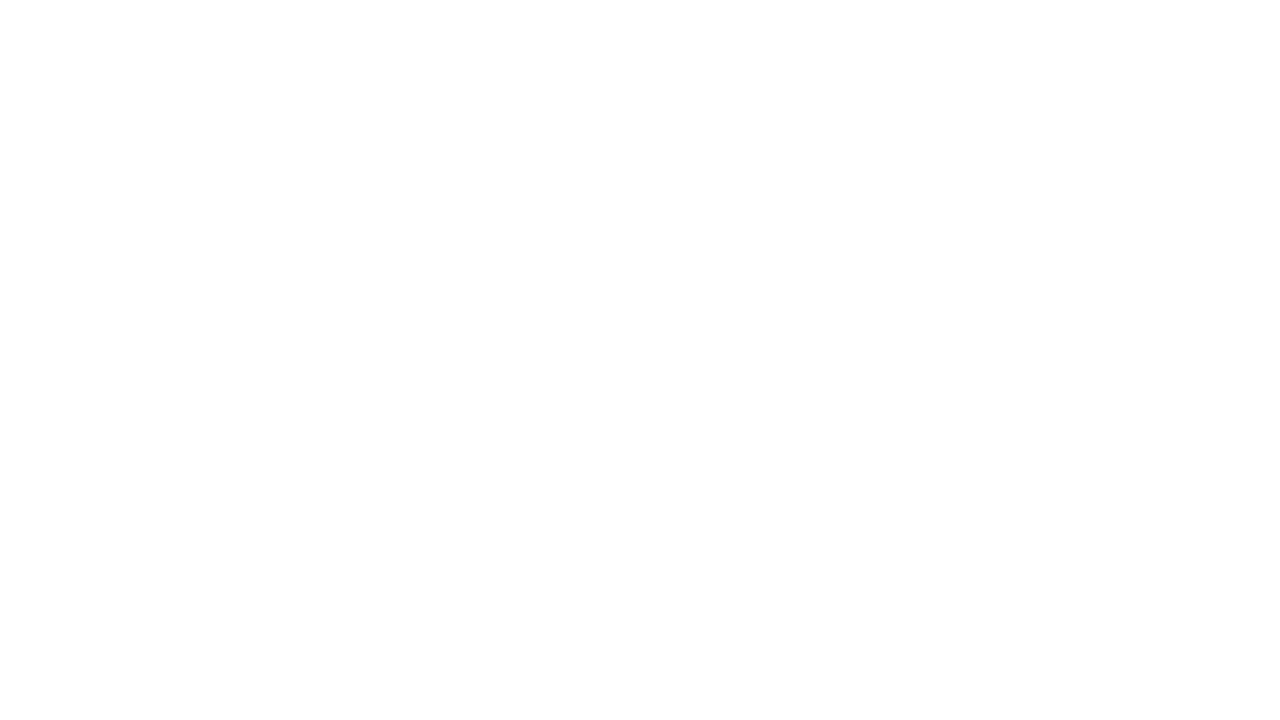